Tests calculator addition functionality by entering 5 + 10 and verifying the result is 15

Starting URL: https://calculatorhtml.onrender.com/

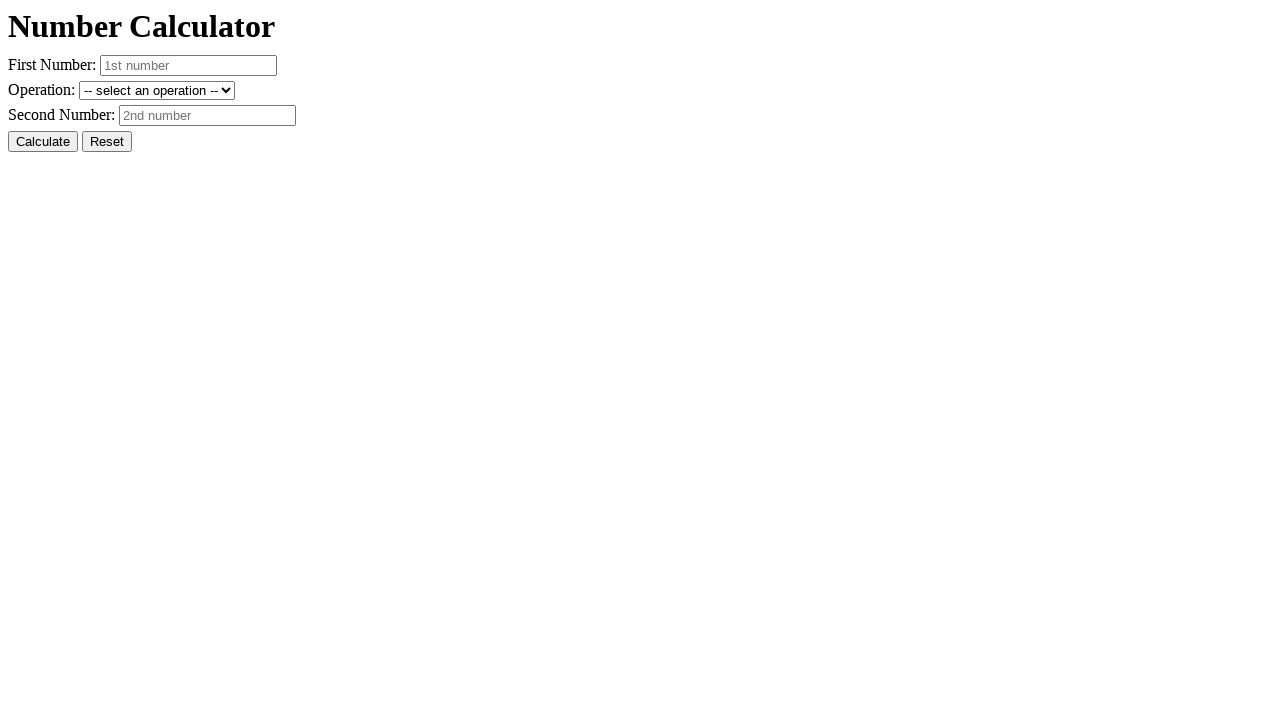

Clicked Reset button to clear previous values at (107, 142) on #resetButton
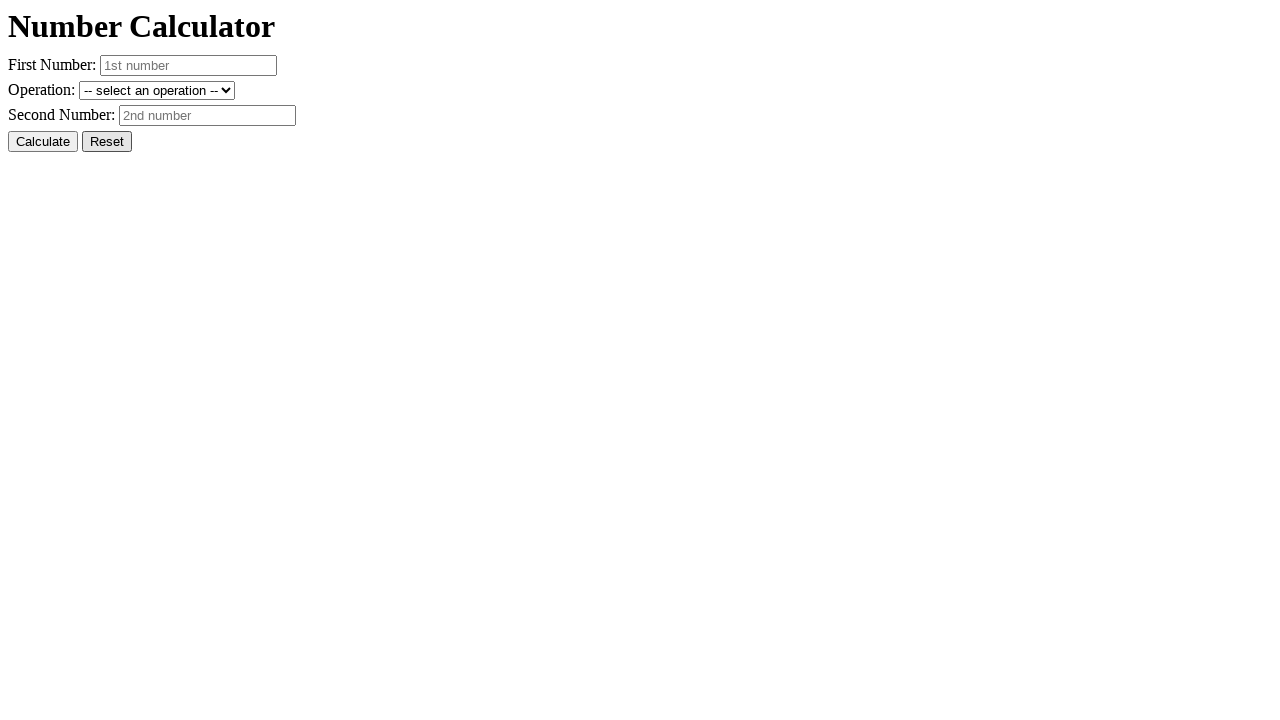

Entered first number: 5 on #number1
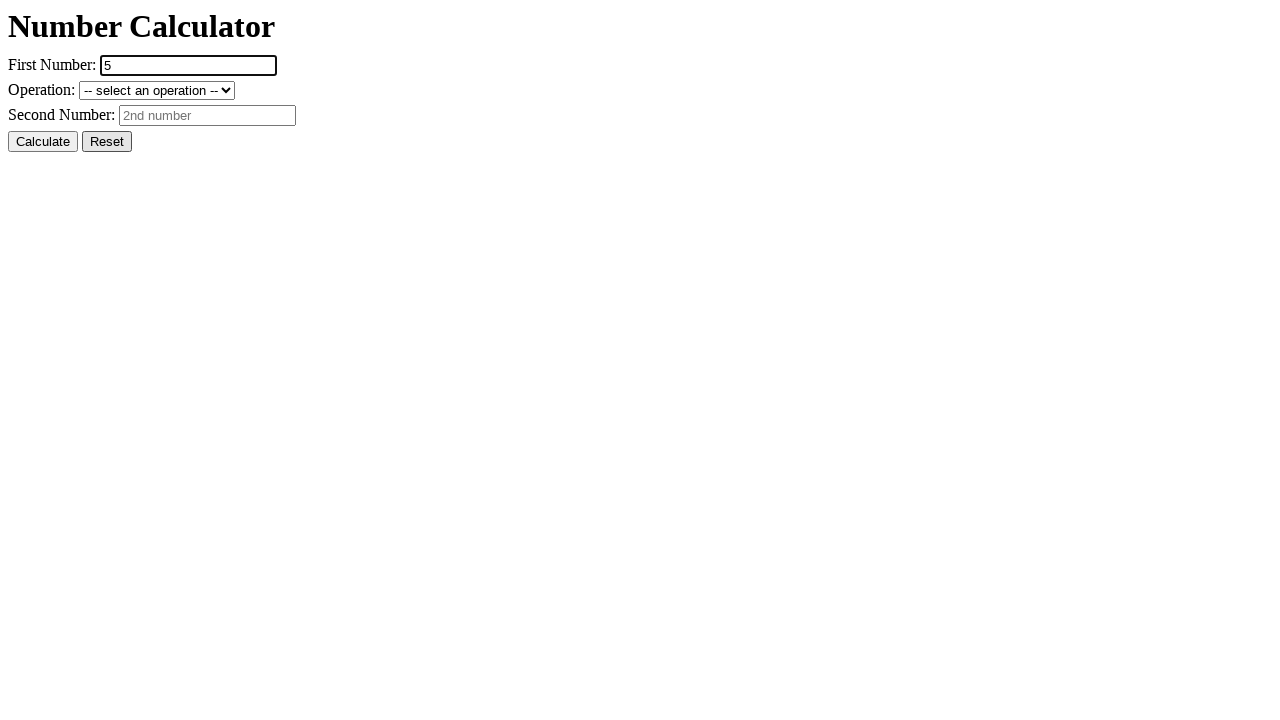

Entered second number: 10 on #number2
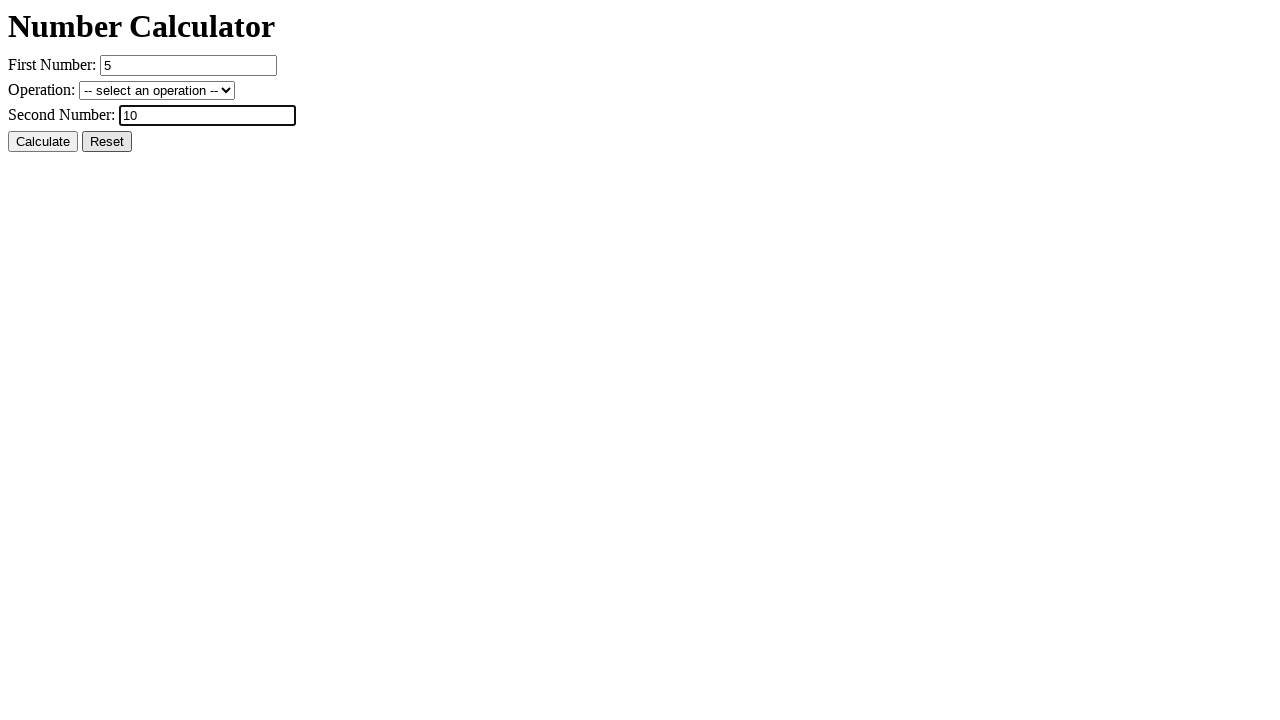

Selected addition operation on #operation
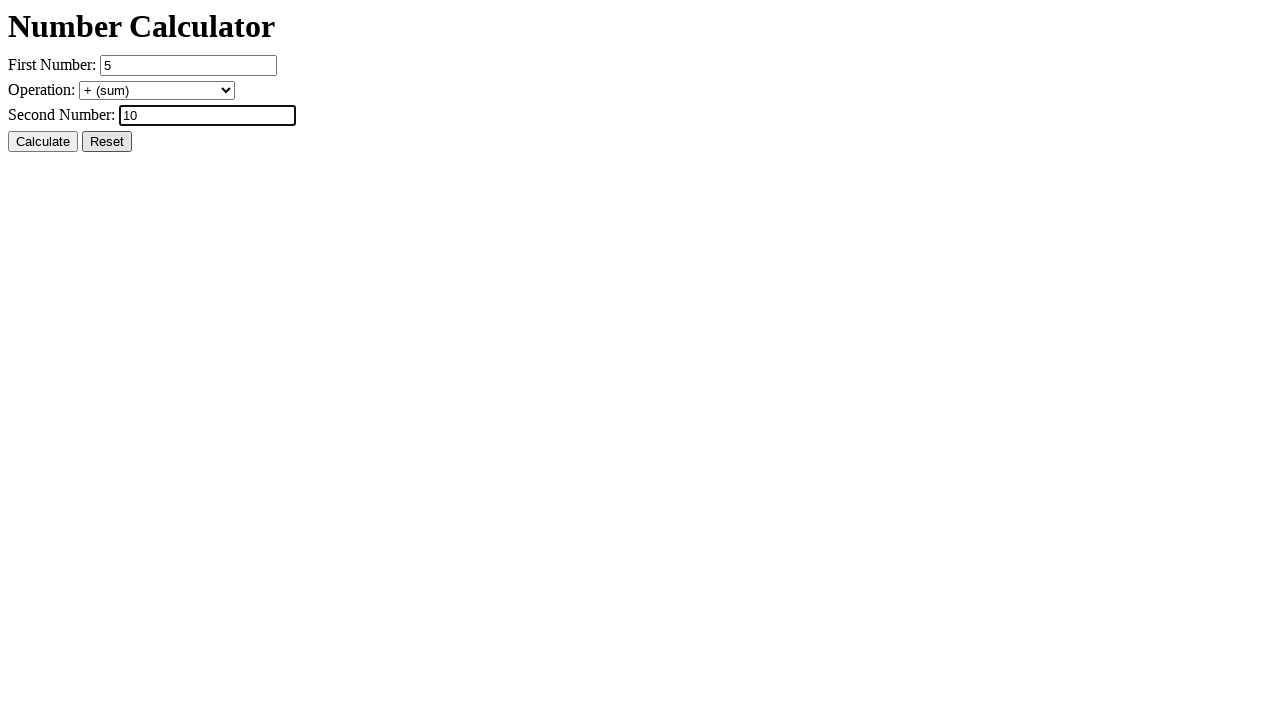

Clicked Calculate button to compute 5 + 10 at (43, 142) on #calcButton
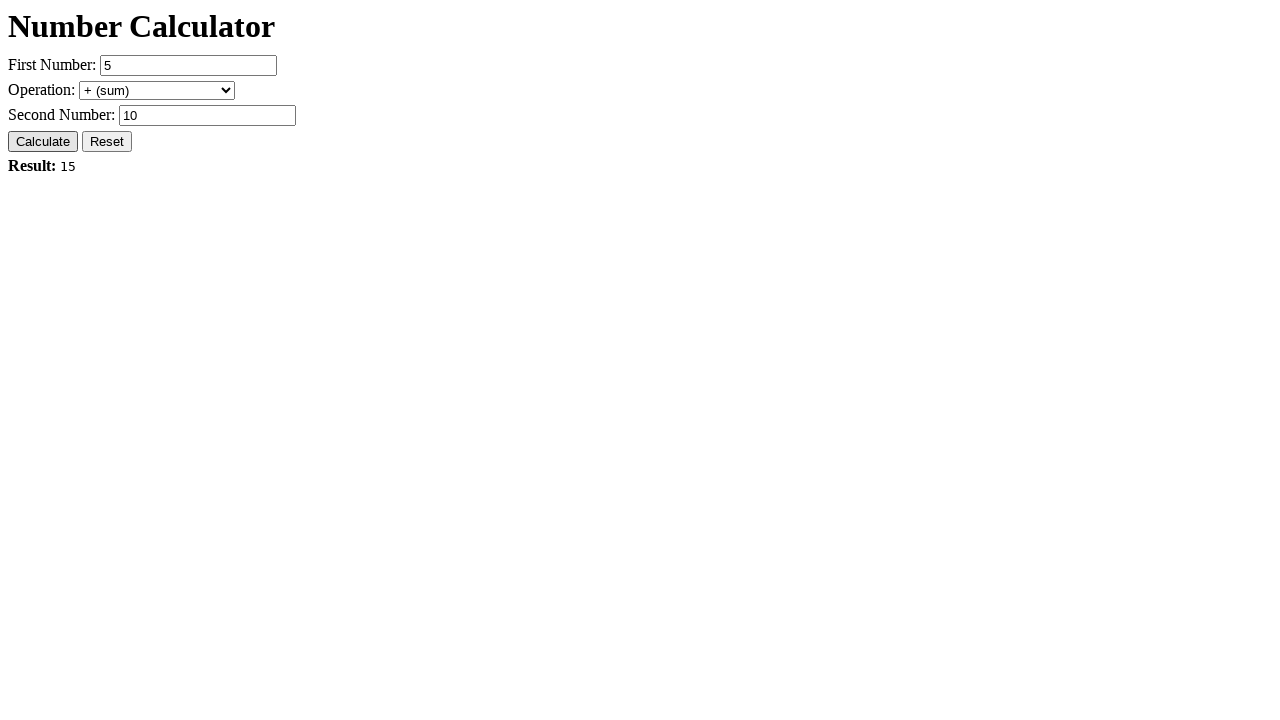

Result element loaded and is visible
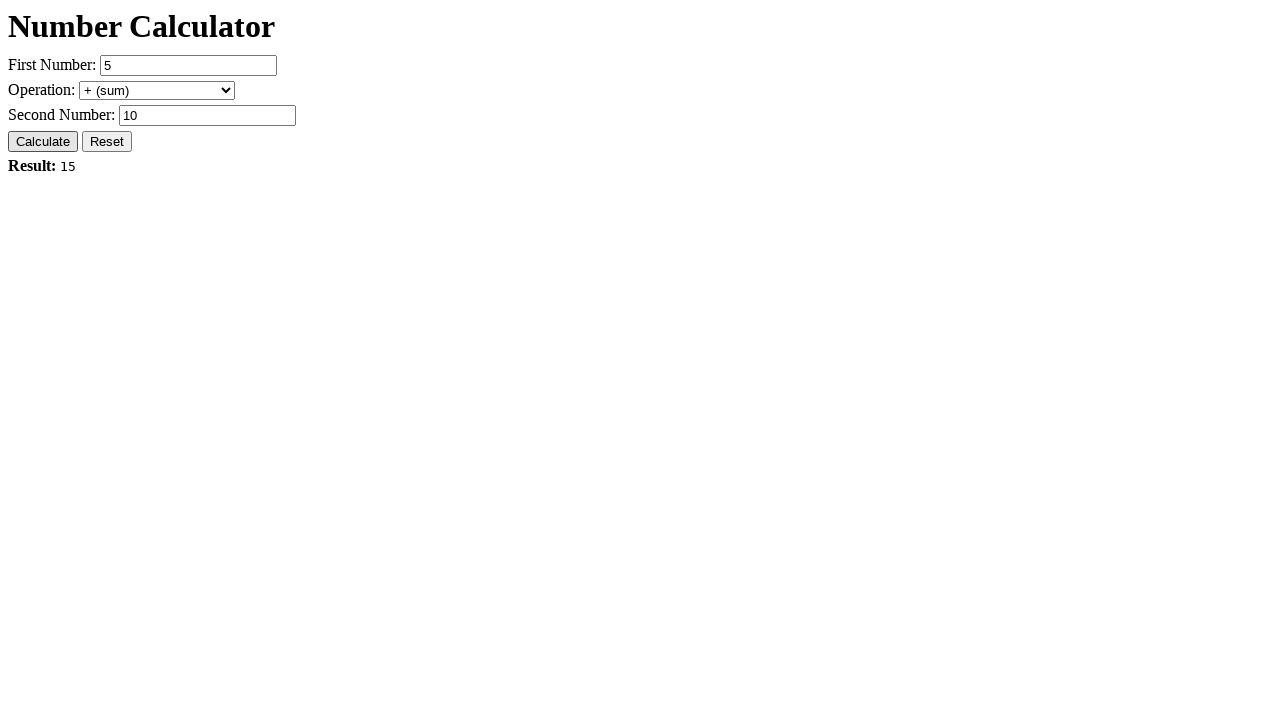

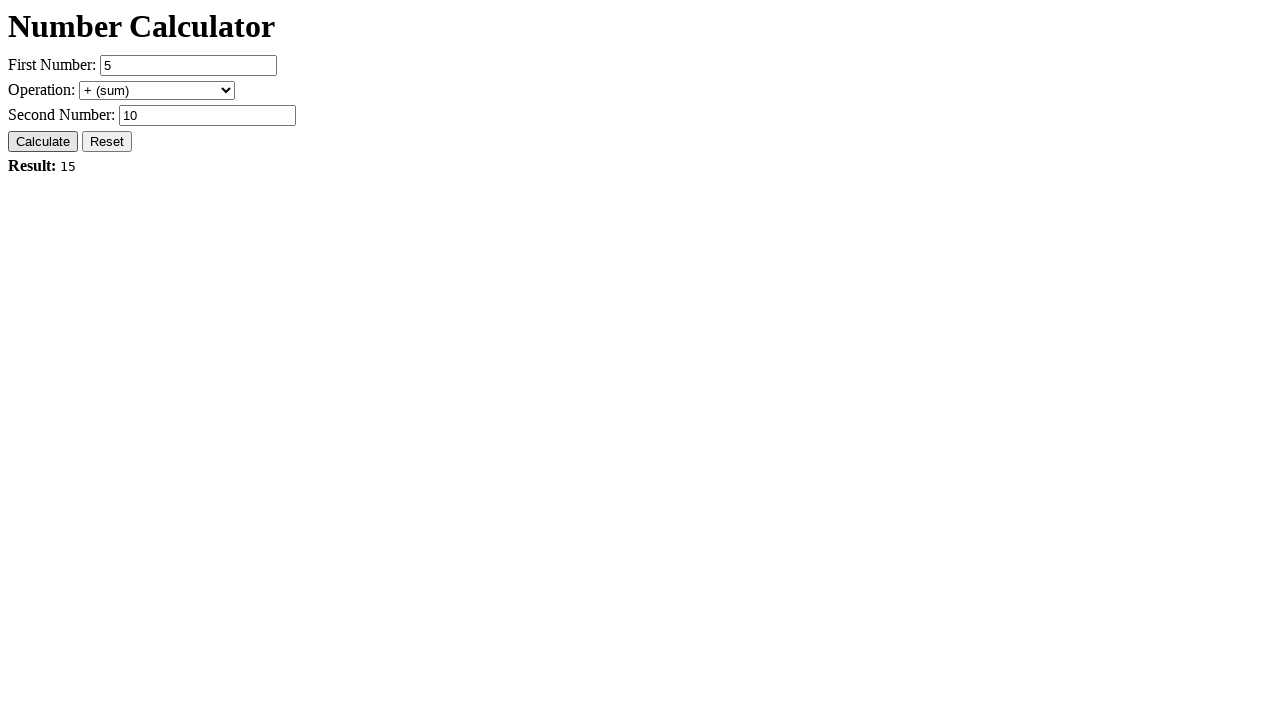